Tests scrolling to and clicking the Google Plus social media icon on a registration page using JavaScript executor functionality

Starting URL: https://demo.automationtesting.in/Register.html

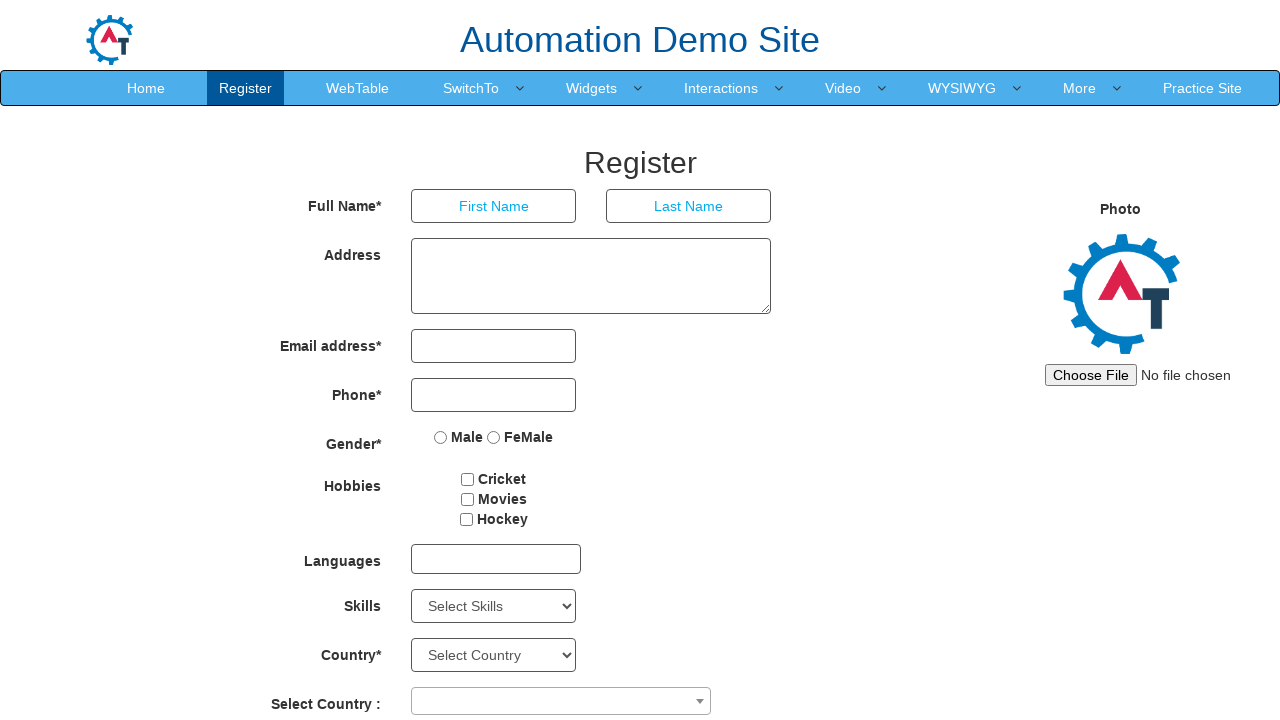

Scrolled to Google Plus social media icon on registration page
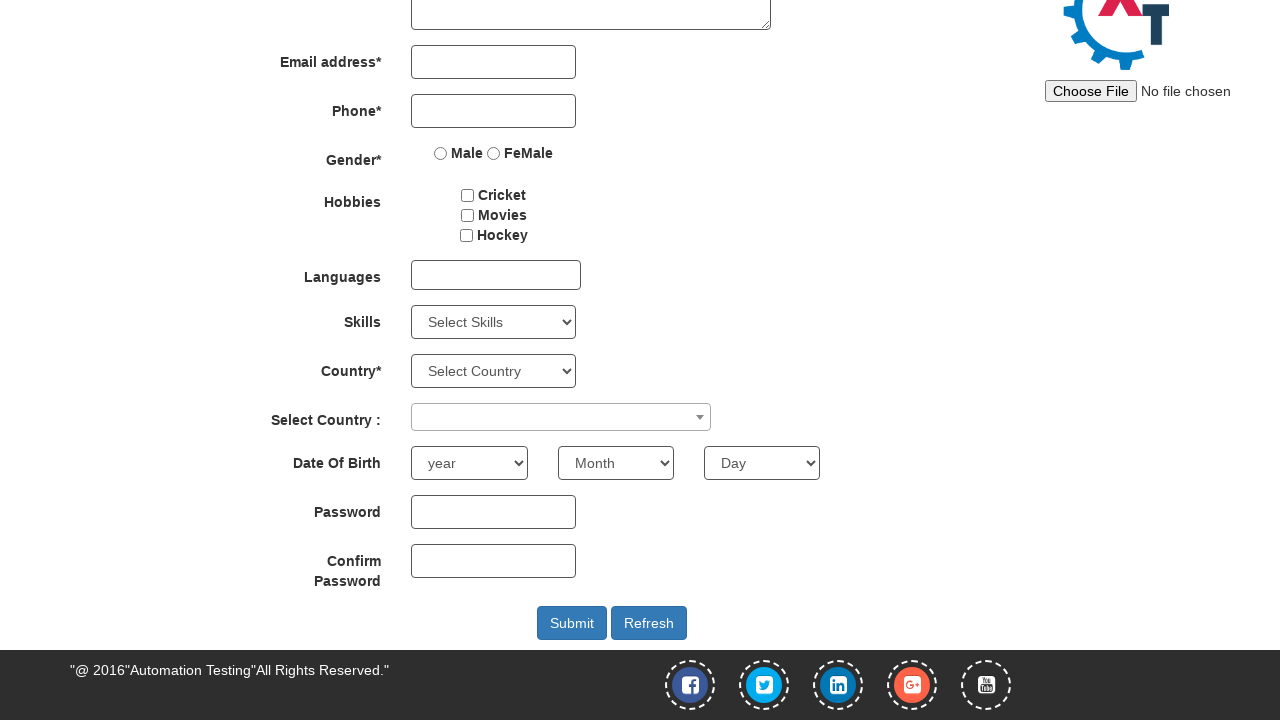

Clicked Google Plus social media icon at (912, 685) on xpath=//span[@class='fa fa-google-plus-square']
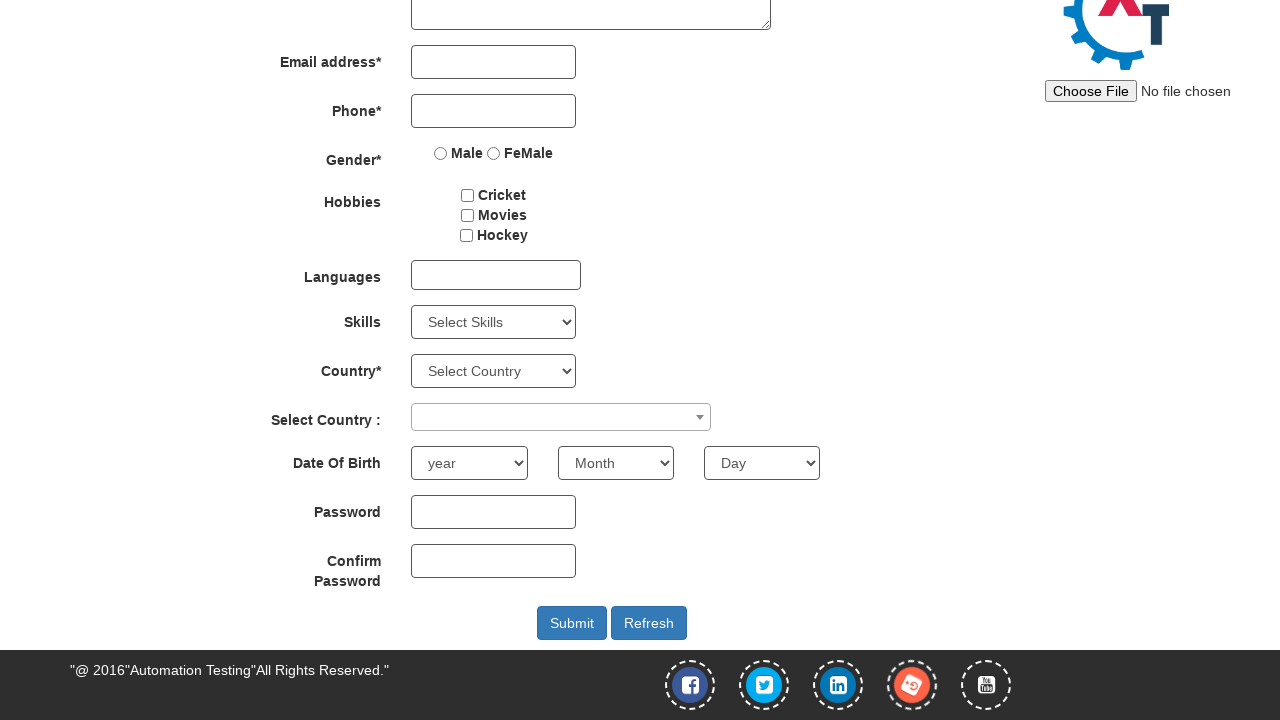

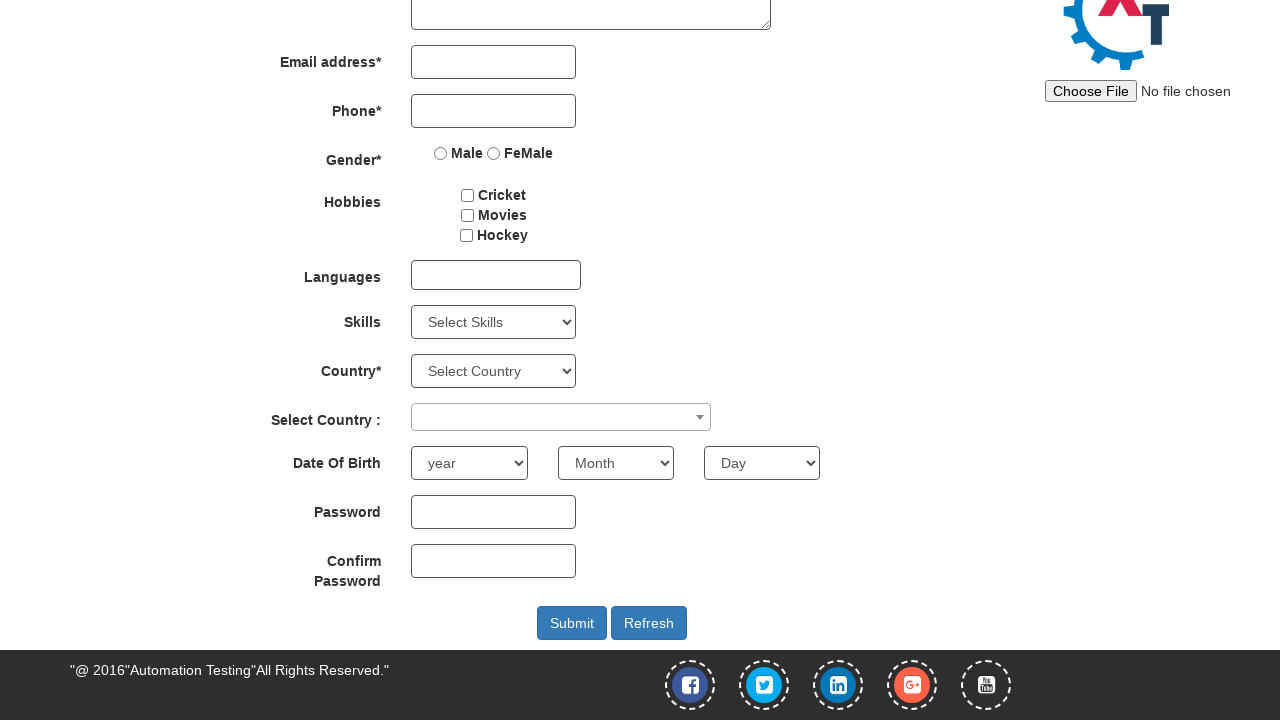